Tests a flight booking form by selecting one-way trip, choosing origin (Bangalore) and destination (Delhi), selecting current date, adding 5 adult passengers with senior citizen discount, and clicking search.

Starting URL: https://rahulshettyacademy.com/dropdownsPractise/

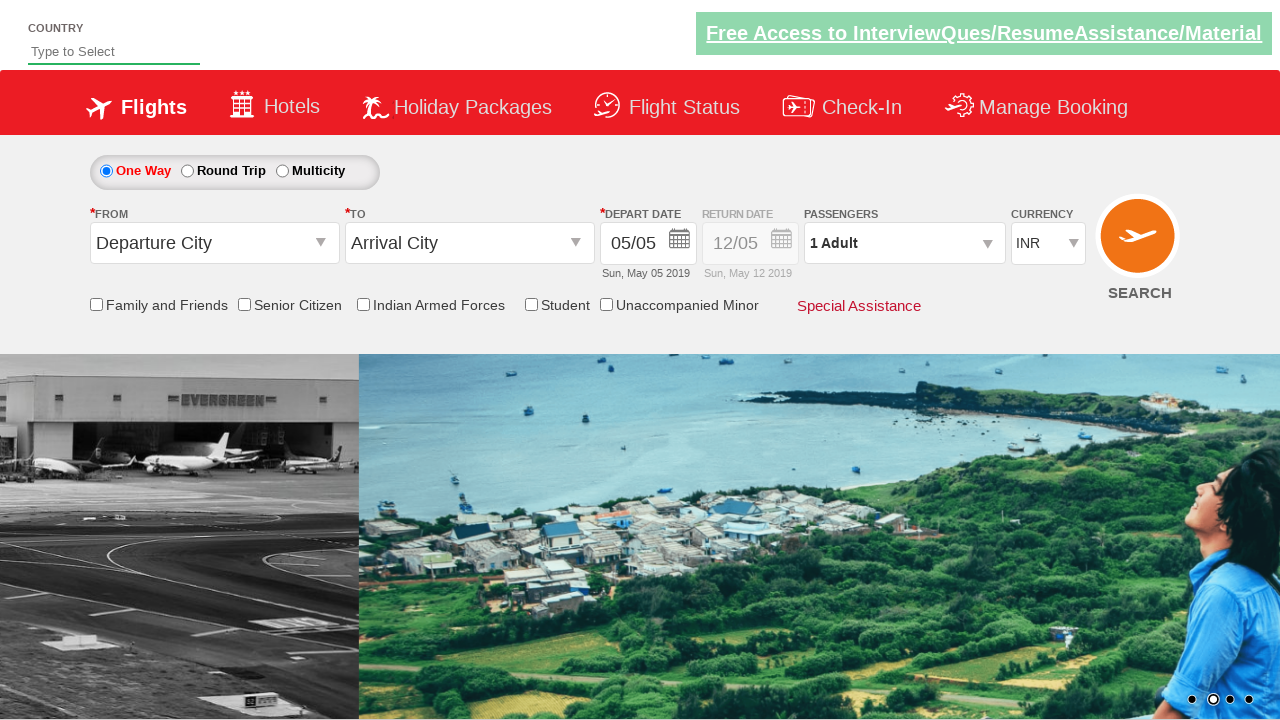

Selected one-way trip radio button at (106, 171) on #ctl00_mainContent_rbtnl_Trip_0
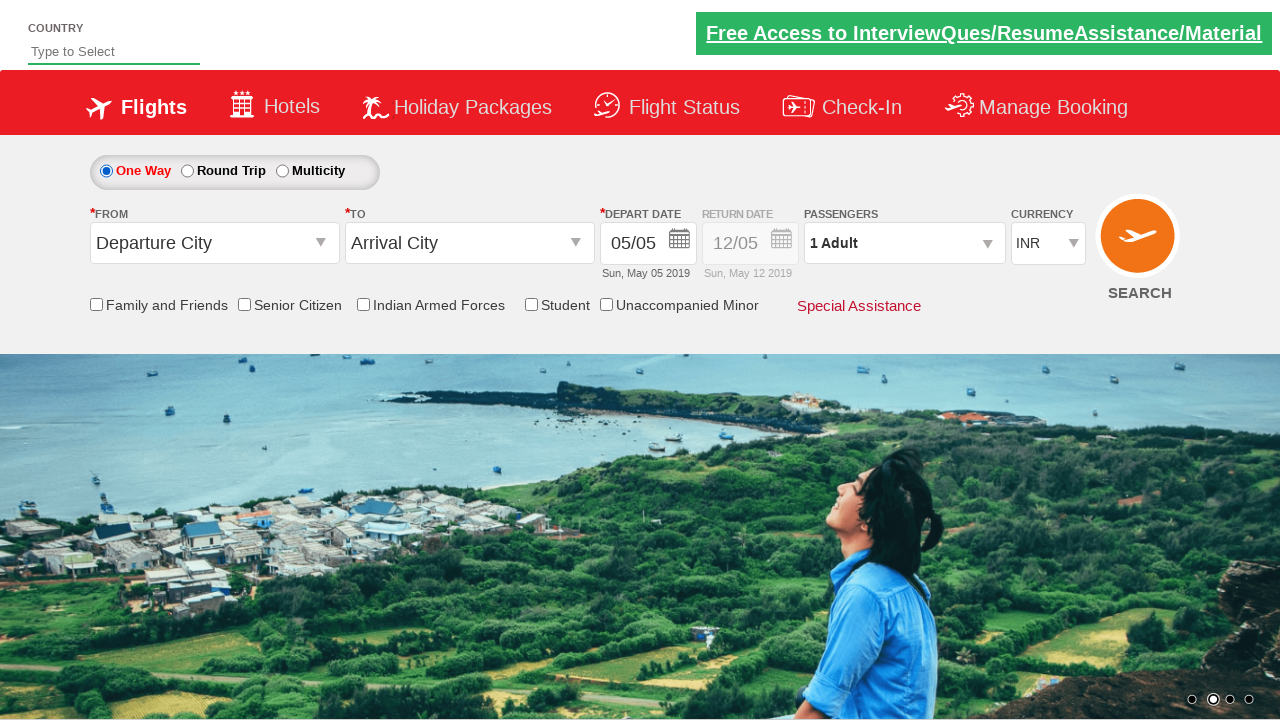

Clicked on 'From' dropdown to select origin at (214, 243) on #ctl00_mainContent_ddl_originStation1_CTXT
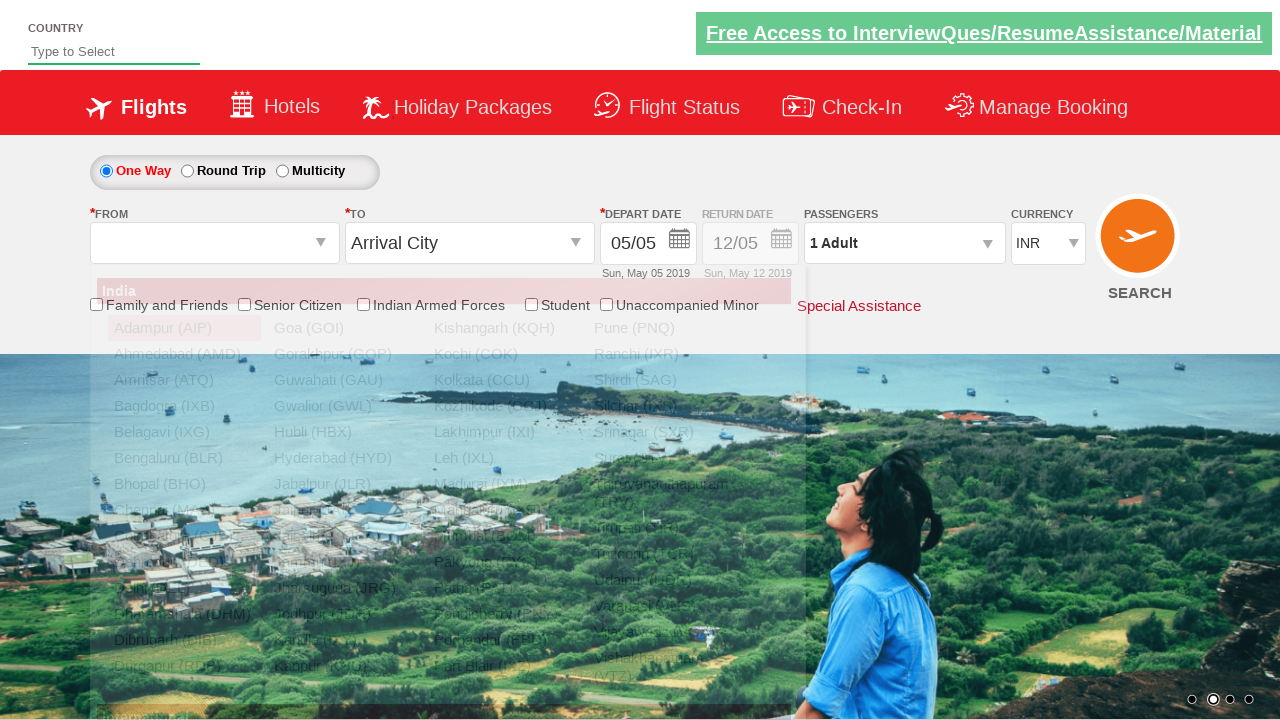

Selected Bangalore (BLR) as origin city at (184, 458) on a[value='BLR']
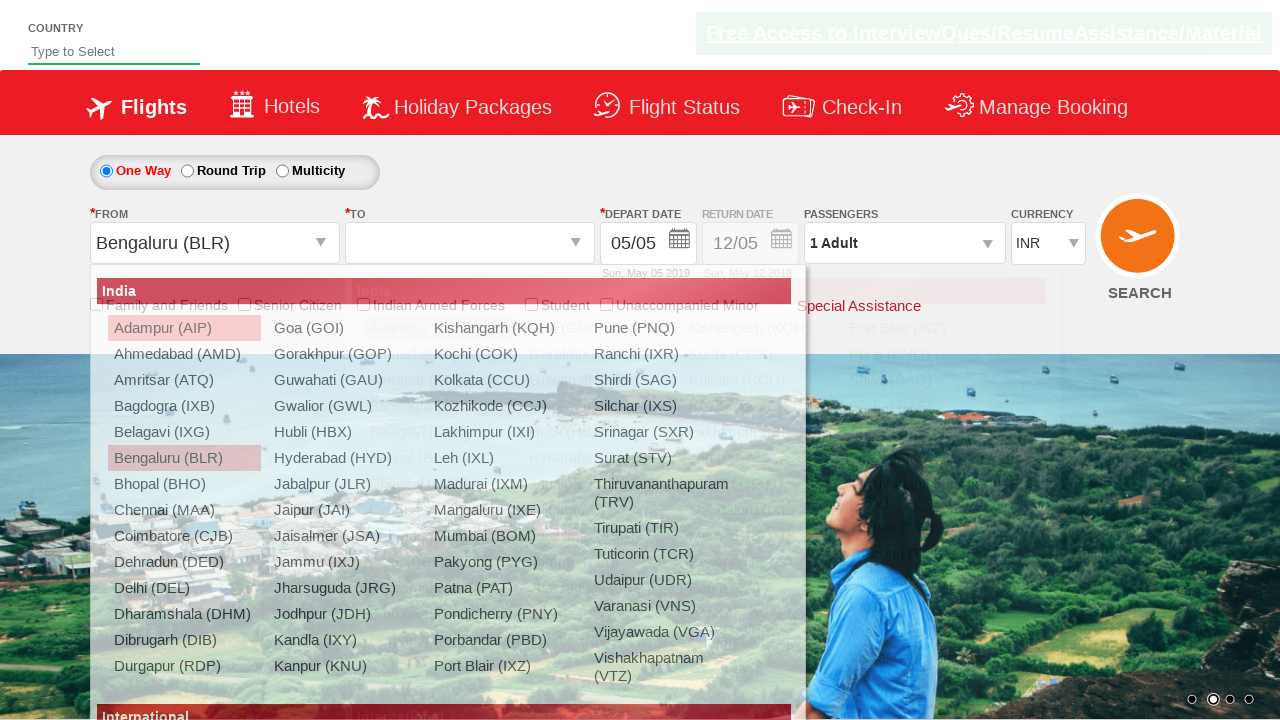

Waited for destination dropdown to be ready
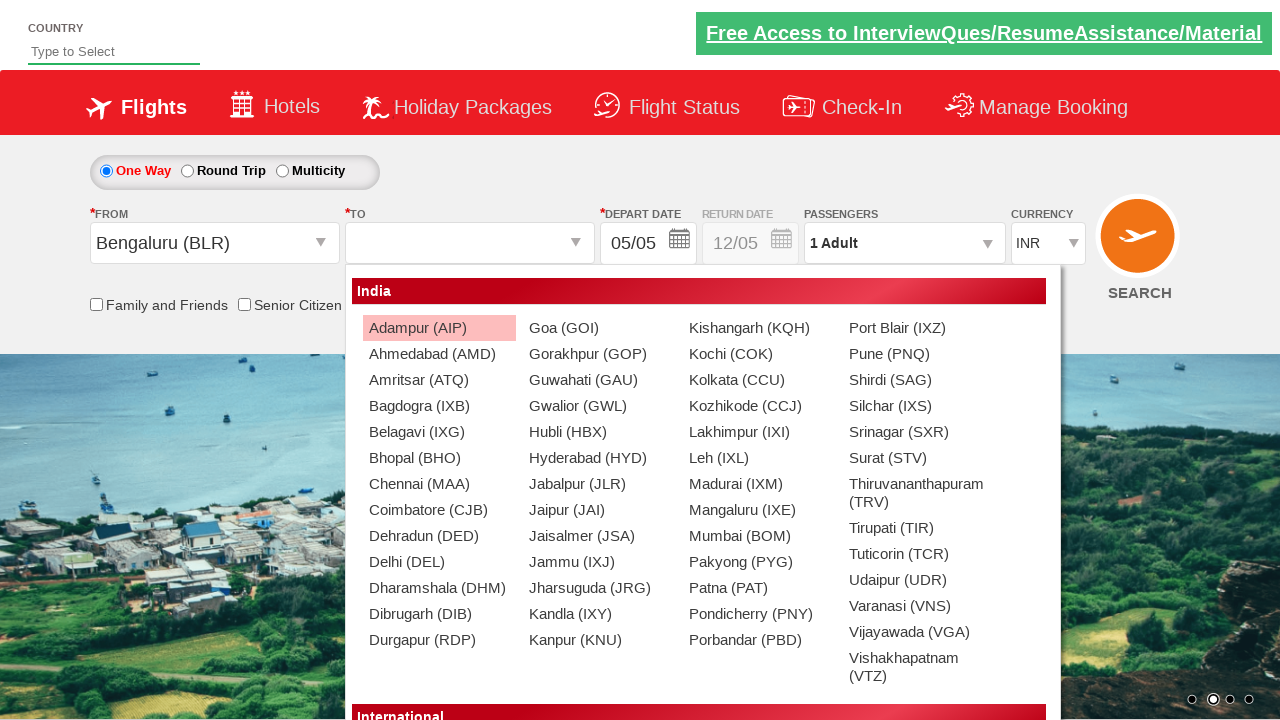

Selected Delhi (DEL) as destination city at (439, 562) on #glsctl00_mainContent_ddl_destinationStation1_CTNR a[value='DEL']
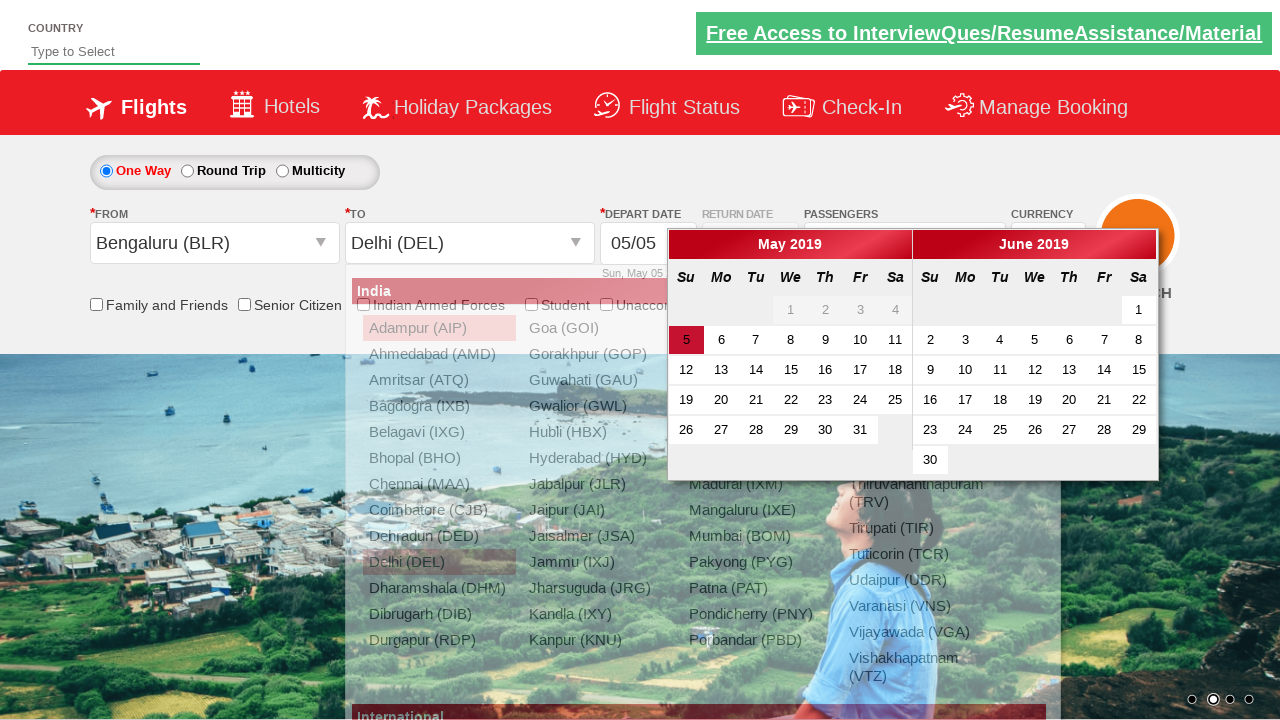

Selected current date from calendar at (686, 340) on .ui-state-default.ui-state-active
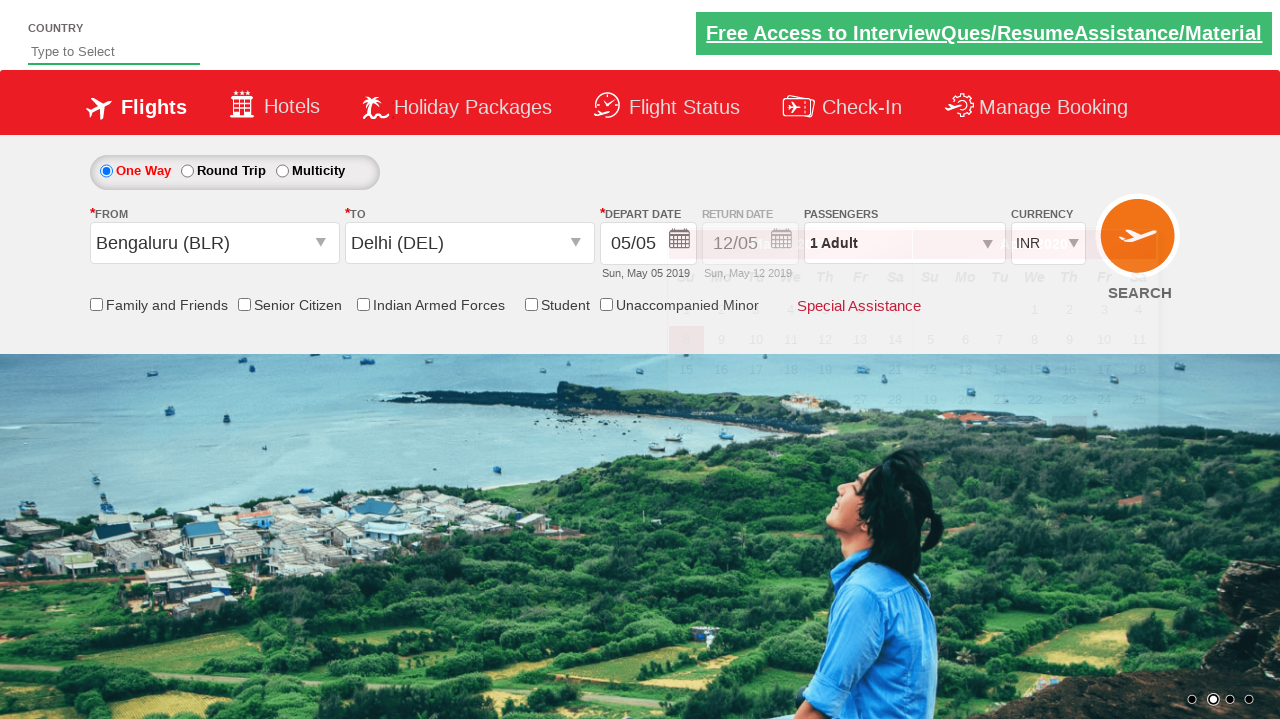

Enabled senior citizen discount checkbox at (244, 304) on input[id*='SeniorCitizenDiscount']
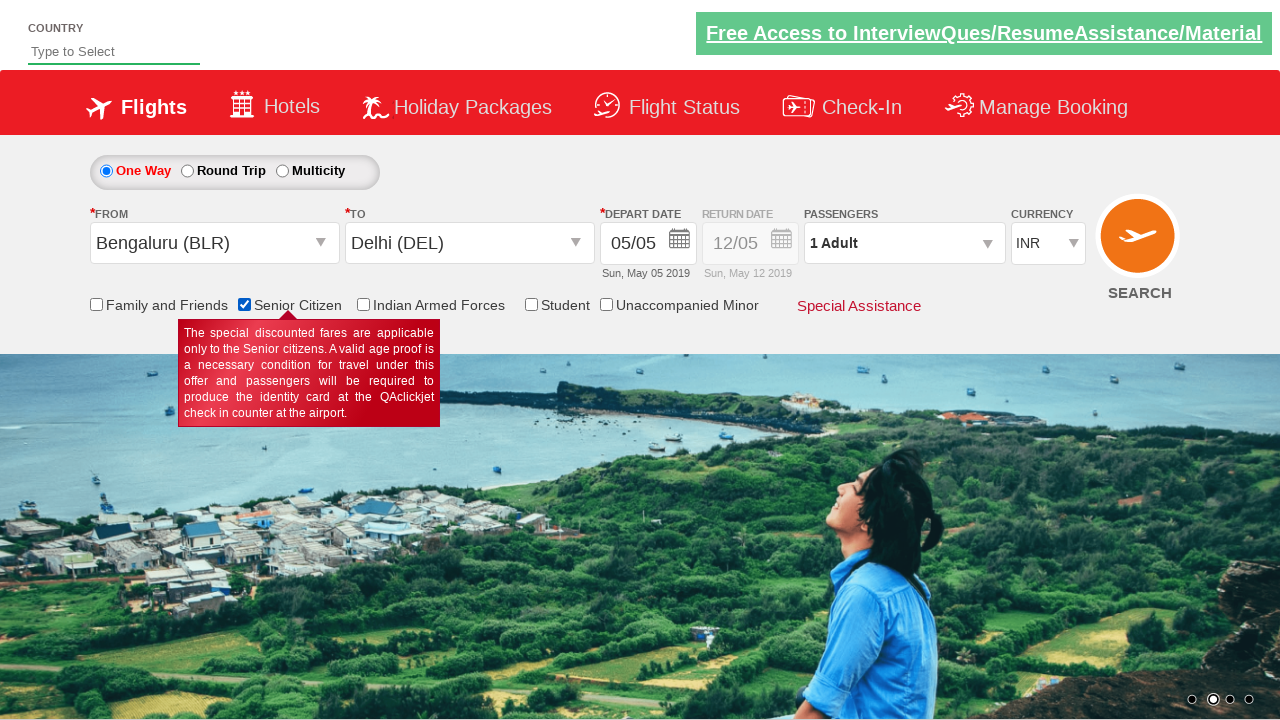

Clicked passenger dropdown to open selection at (904, 243) on #divpaxinfo
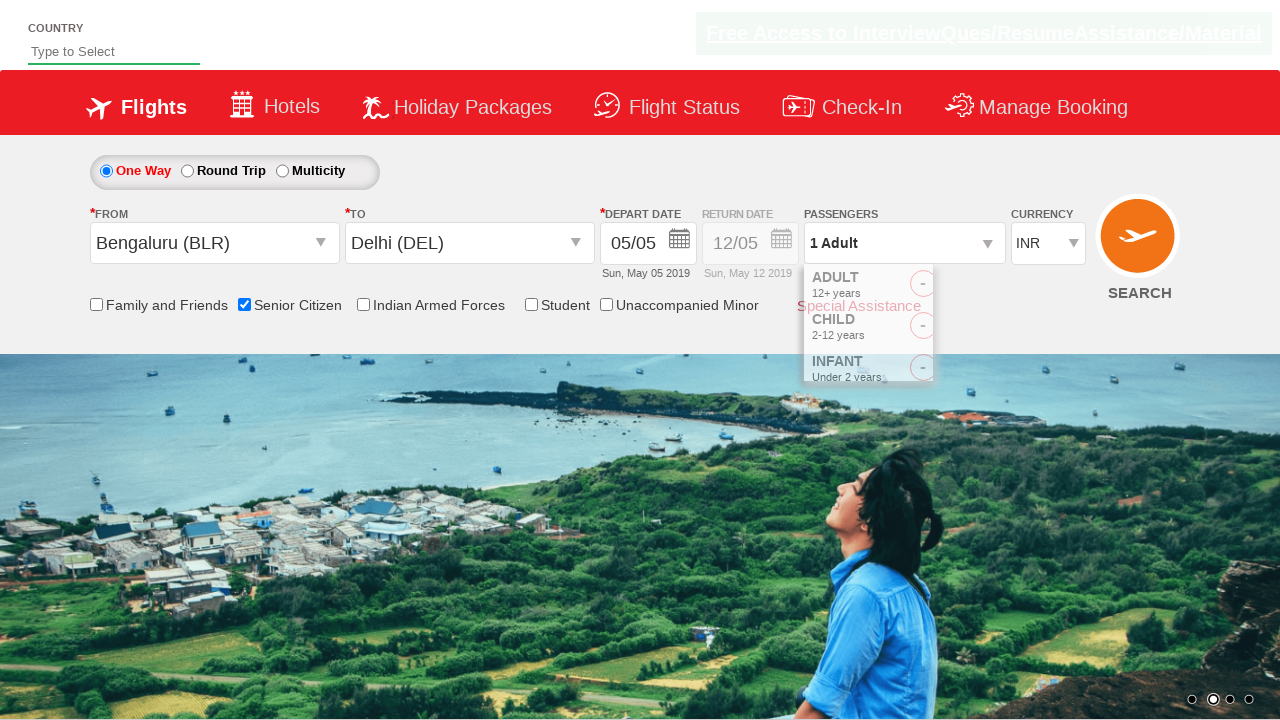

Waited for passenger dropdown to fully open
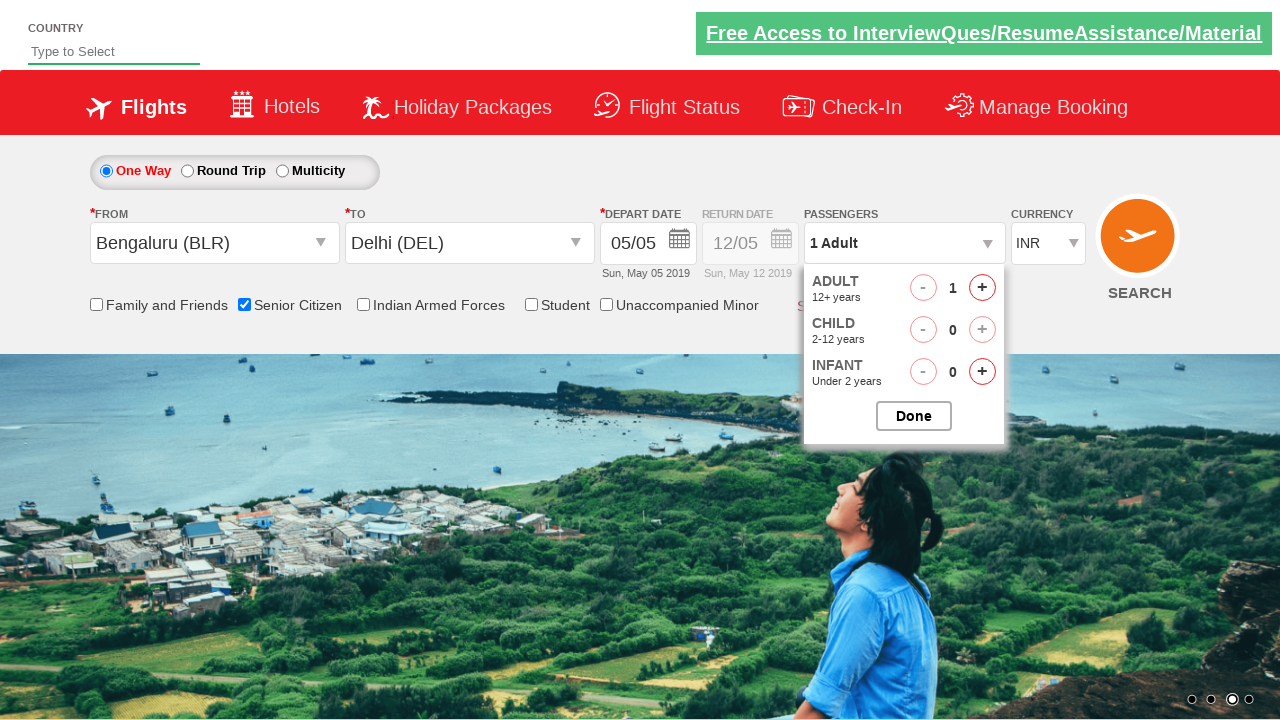

Added adult passenger 2 of 5 at (982, 288) on #hrefIncAdt
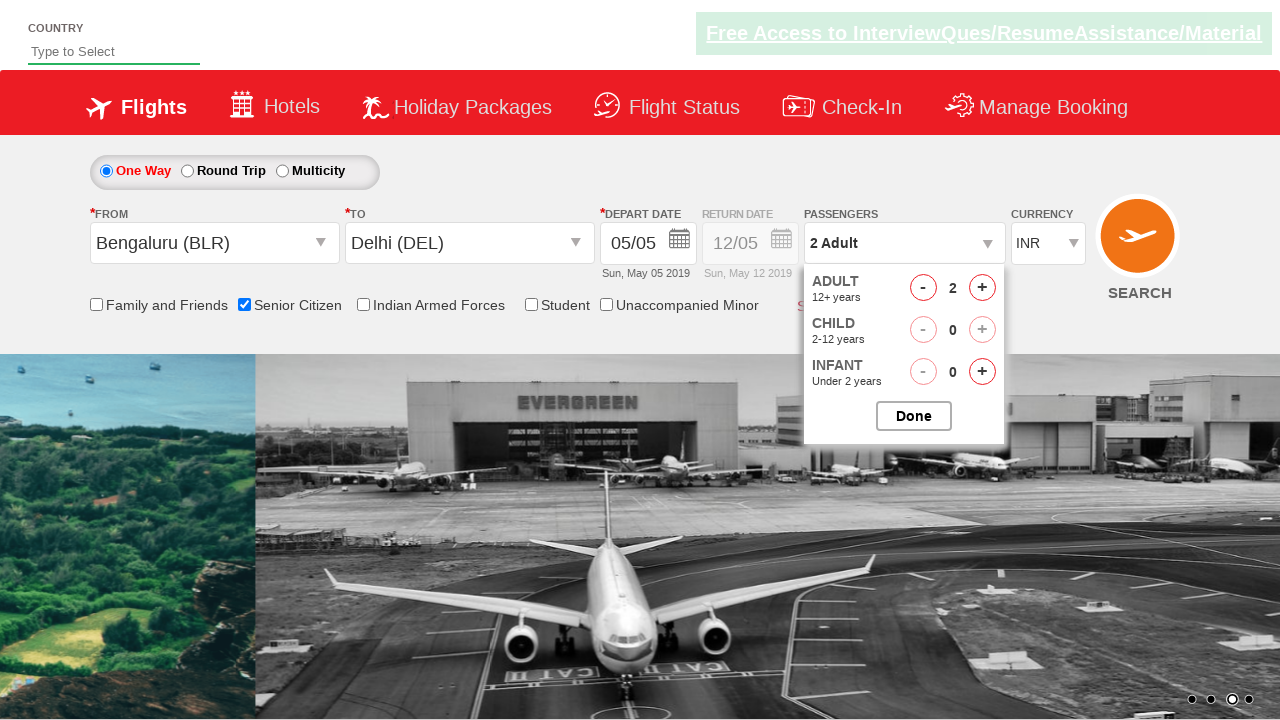

Added adult passenger 3 of 5 at (982, 288) on #hrefIncAdt
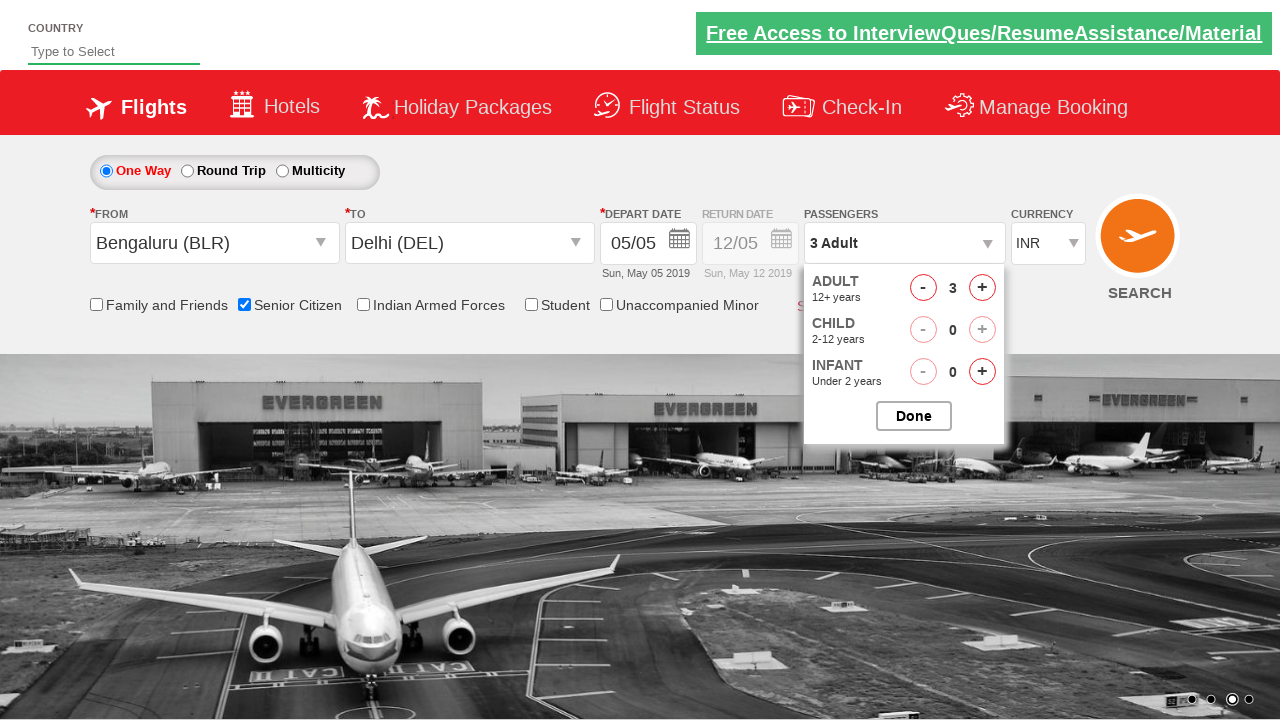

Added adult passenger 4 of 5 at (982, 288) on #hrefIncAdt
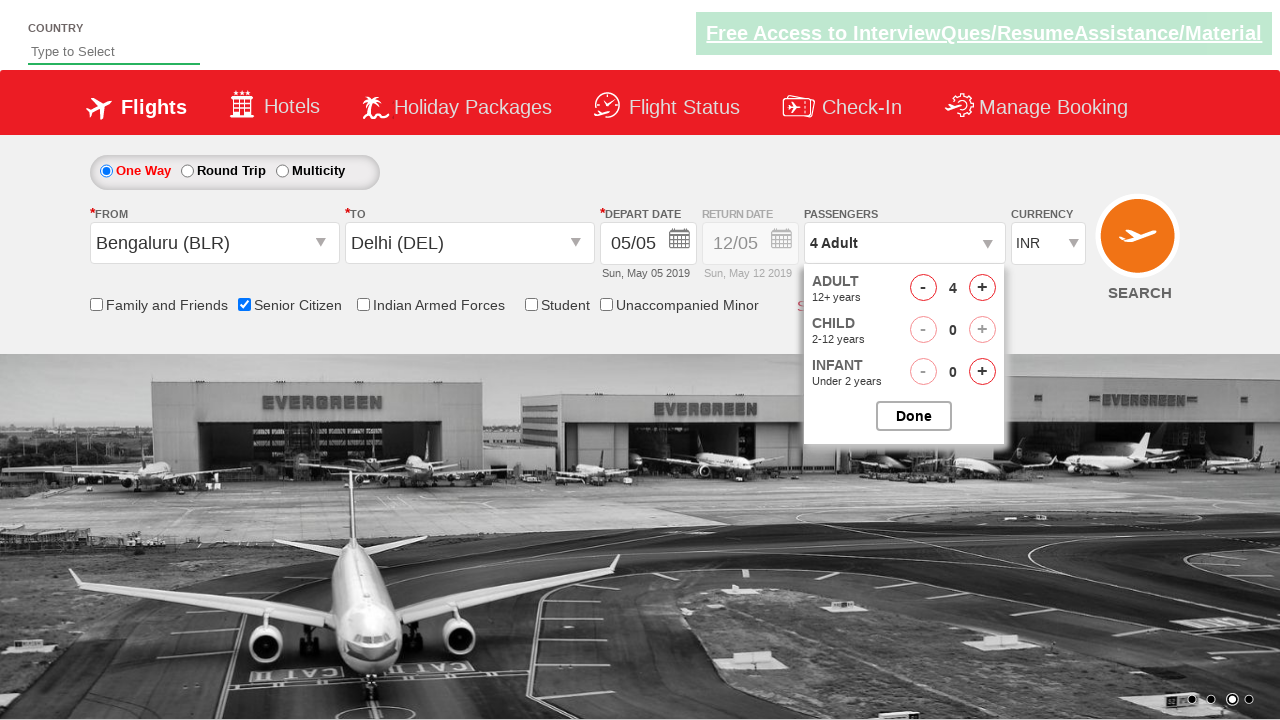

Added adult passenger 5 of 5 at (982, 288) on #hrefIncAdt
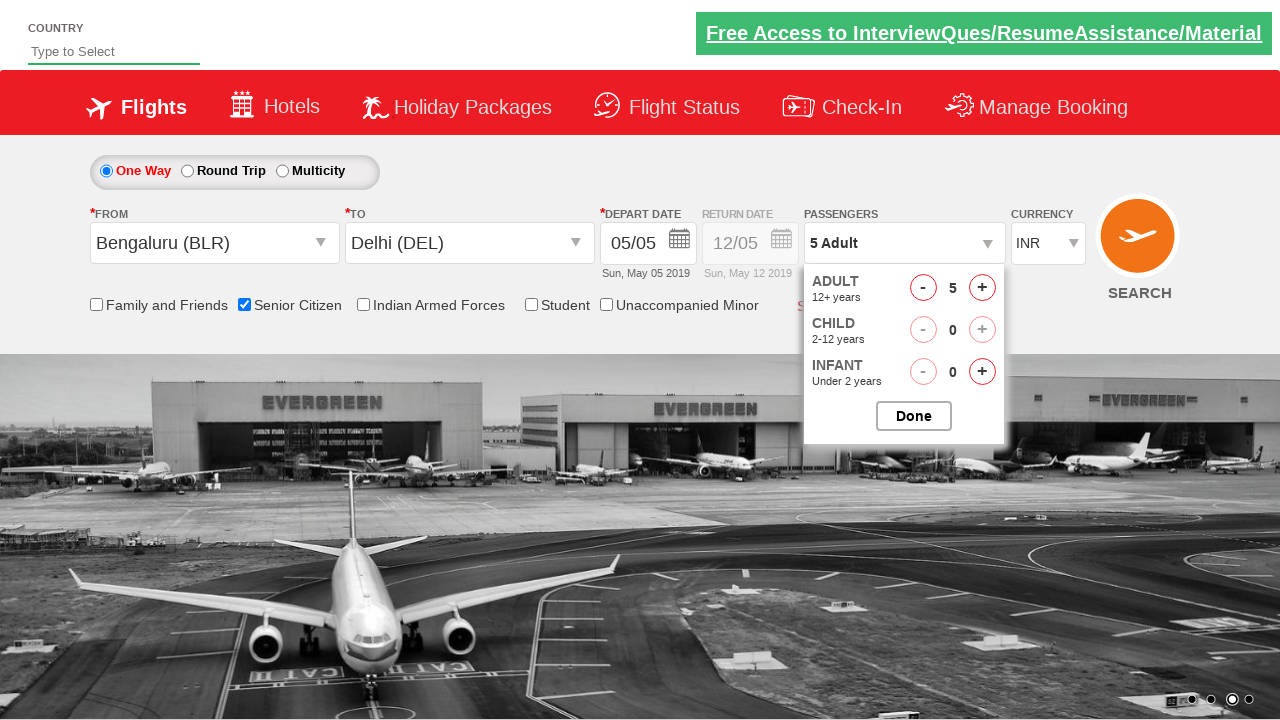

Closed passenger selection dropdown with 5 adult passengers at (914, 416) on #btnclosepaxoption
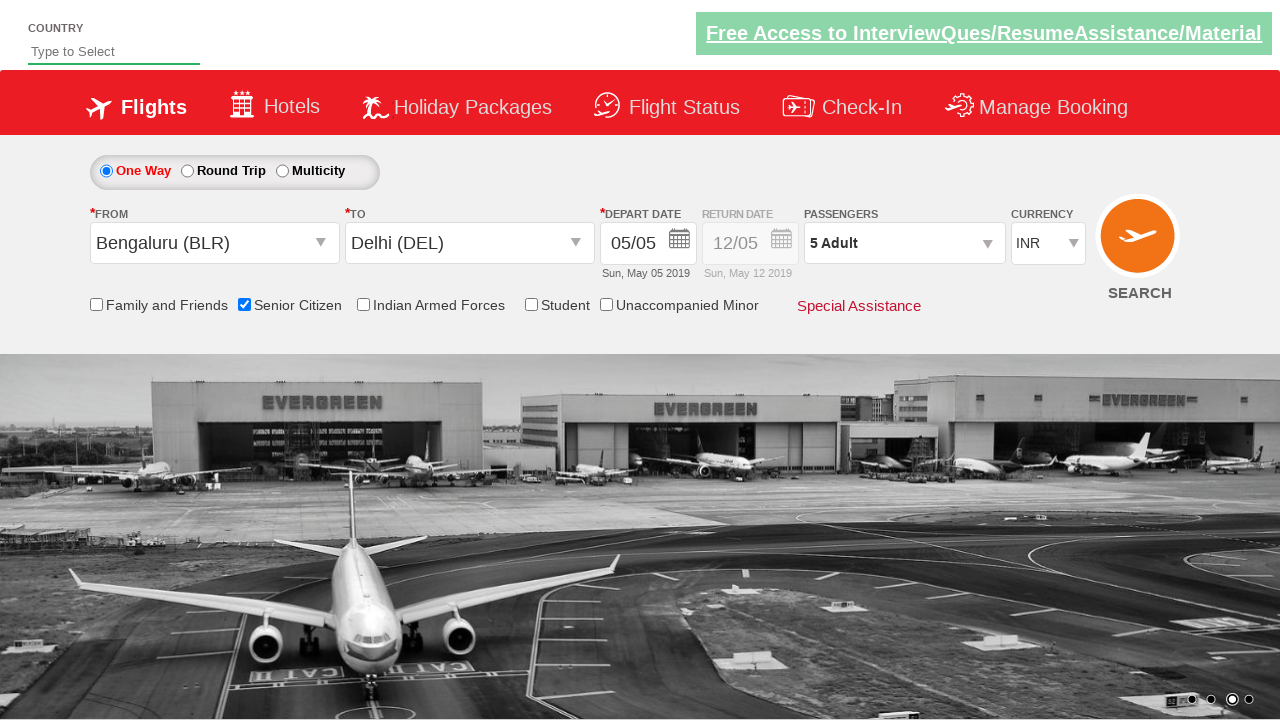

Clicked search button to initiate flight search at (1140, 245) on #ctl00_mainContent_btn_FindFlights
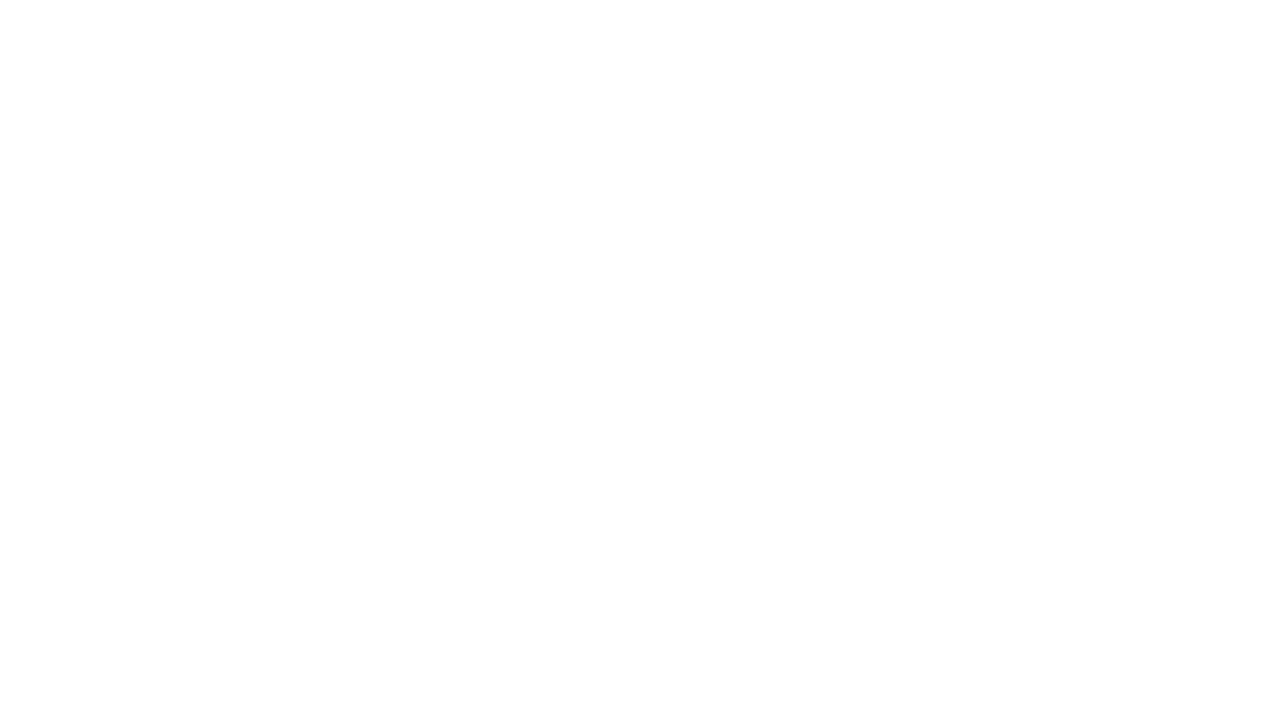

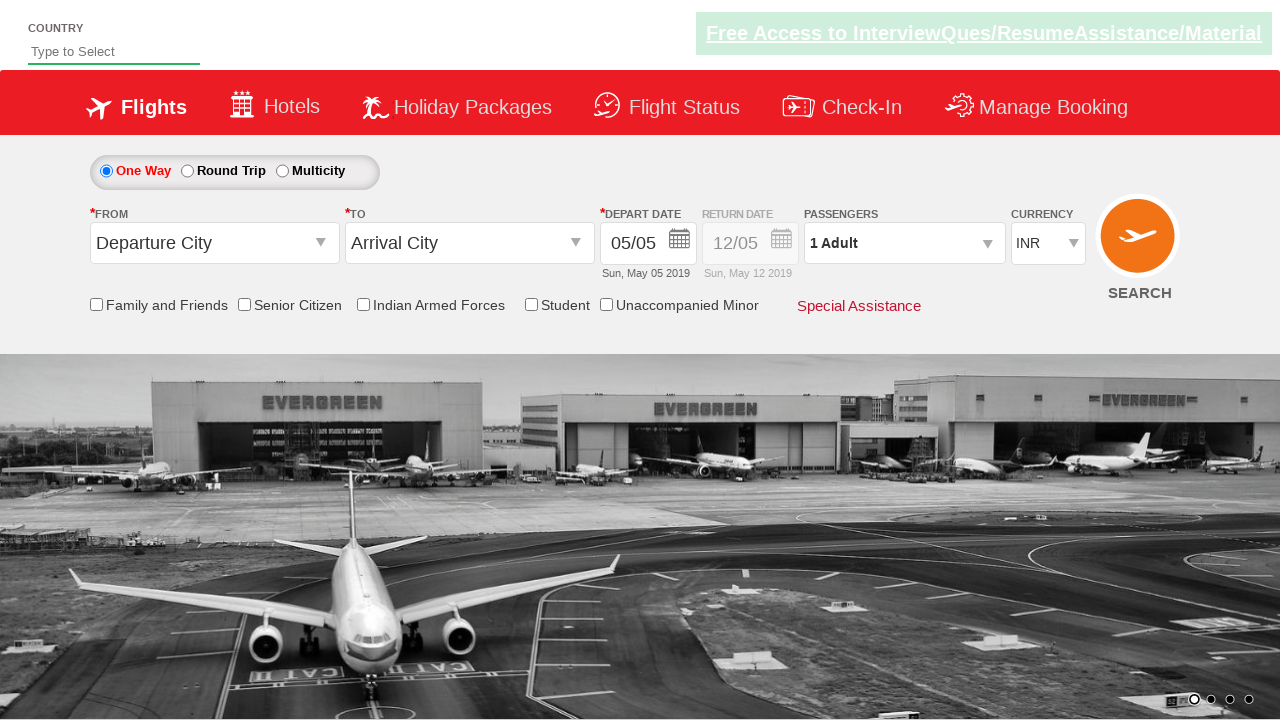